Tests a form by entering text into an input field, clicking through multiple buttons while handling alert popups, and verifying the correct button displays the input text in the output field.

Starting URL: https://erikdark.github.io/Qa_autotest_01/

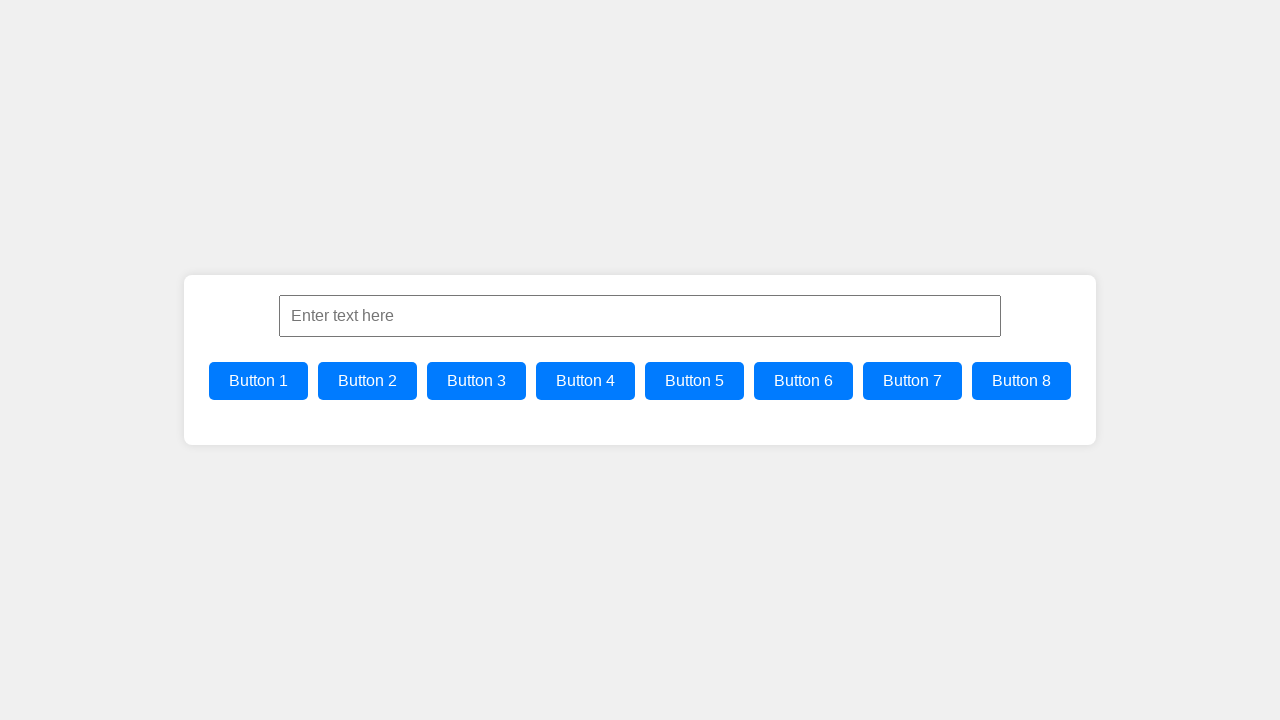

Filled input field with 'Hello World' on #inputField
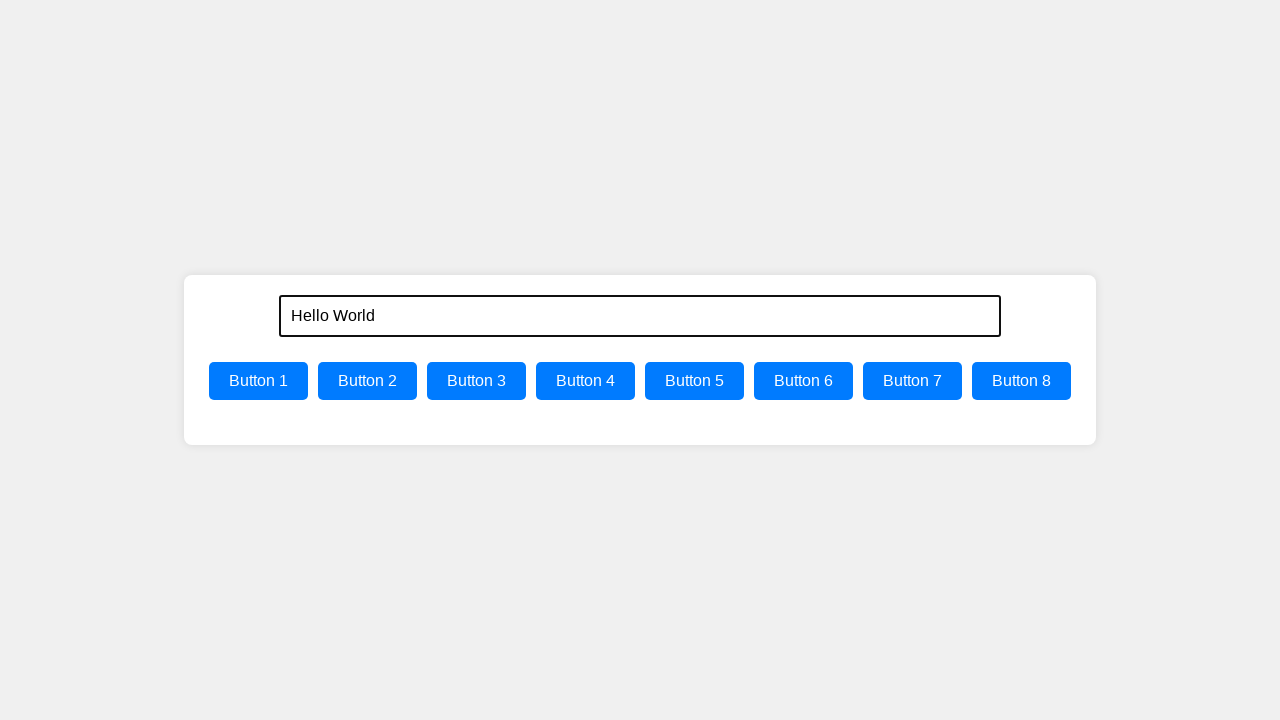

Located 8 buttons with class 'btn'
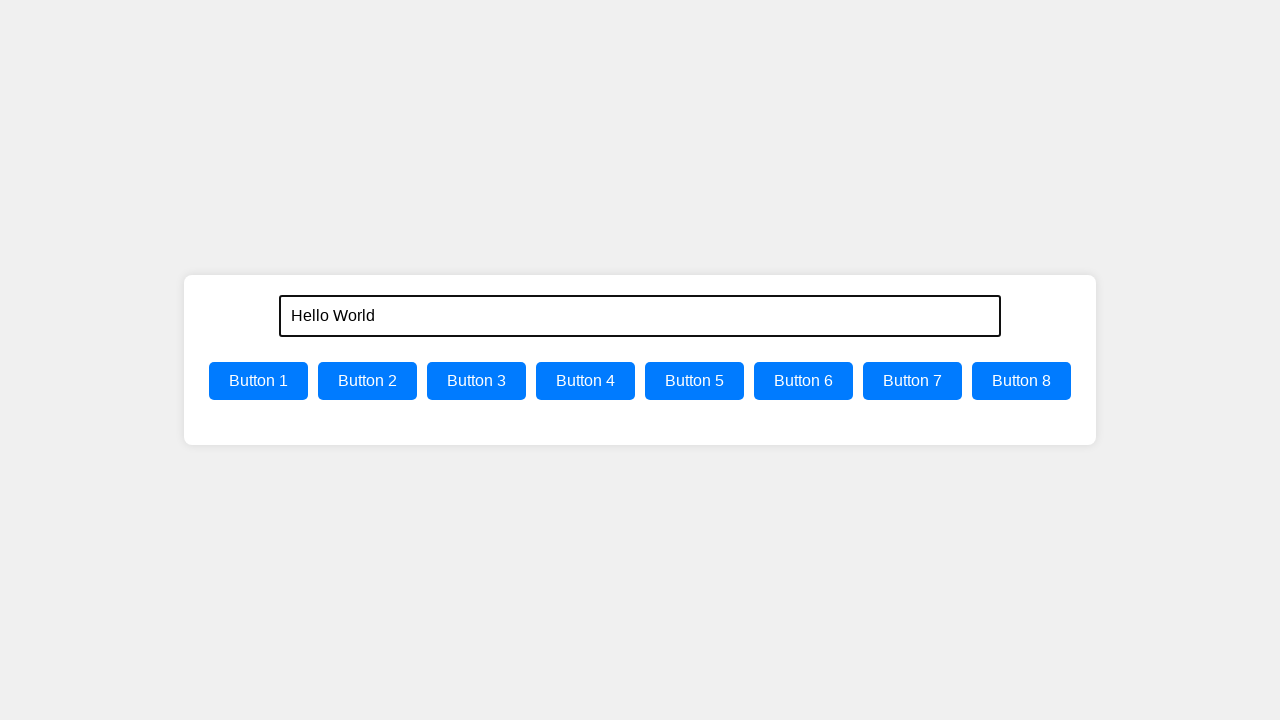

Set up dialog handler for button 1
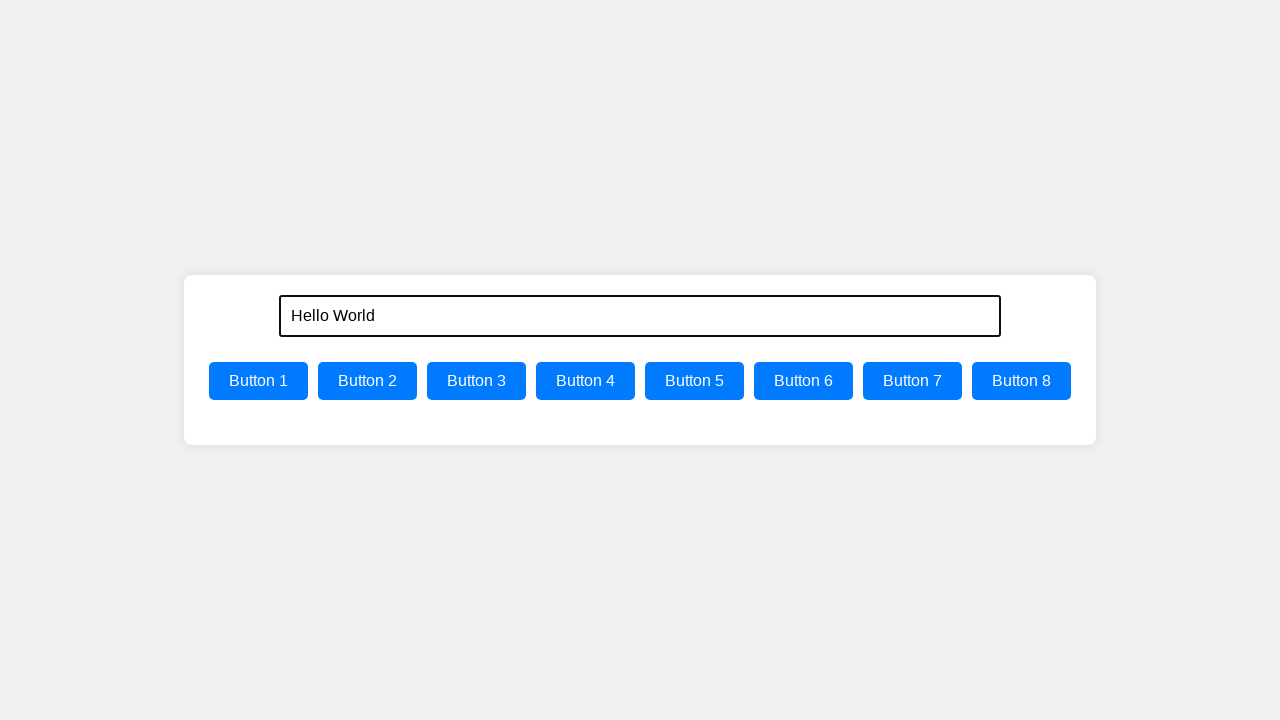

Clicked button 1 at (258, 381) on .btn >> nth=0
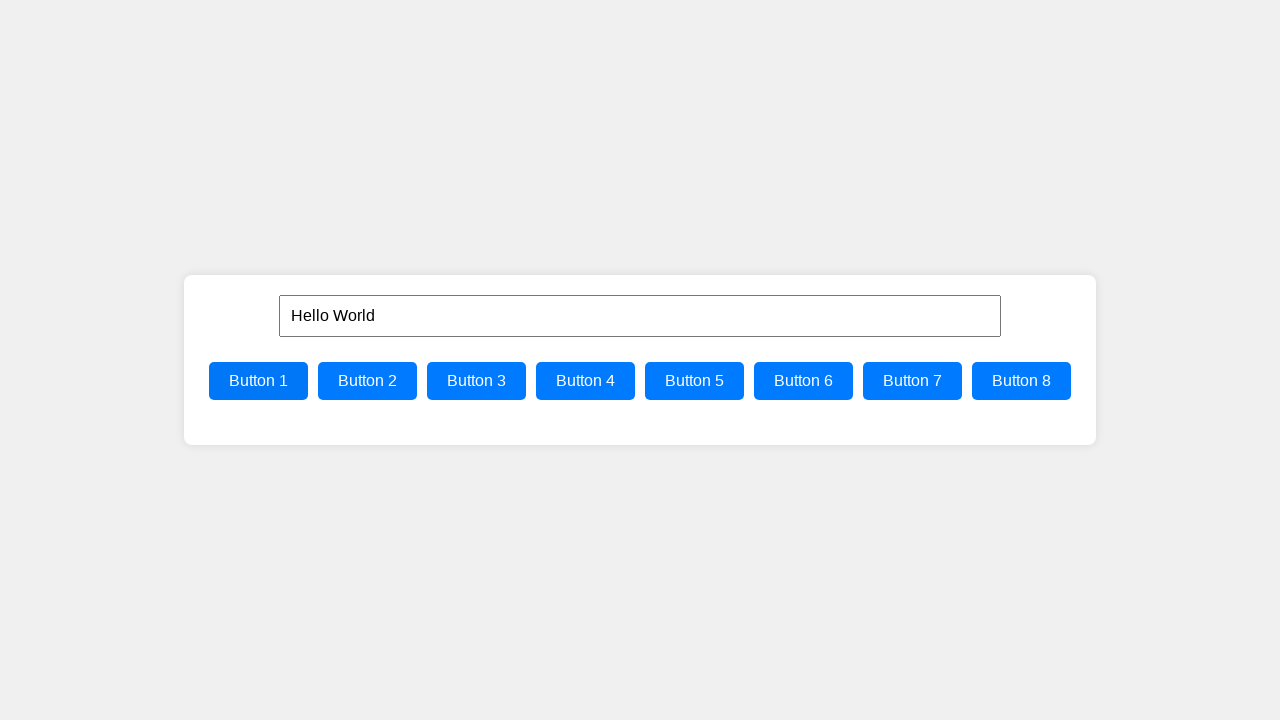

Waited 500ms for dialog/output to process
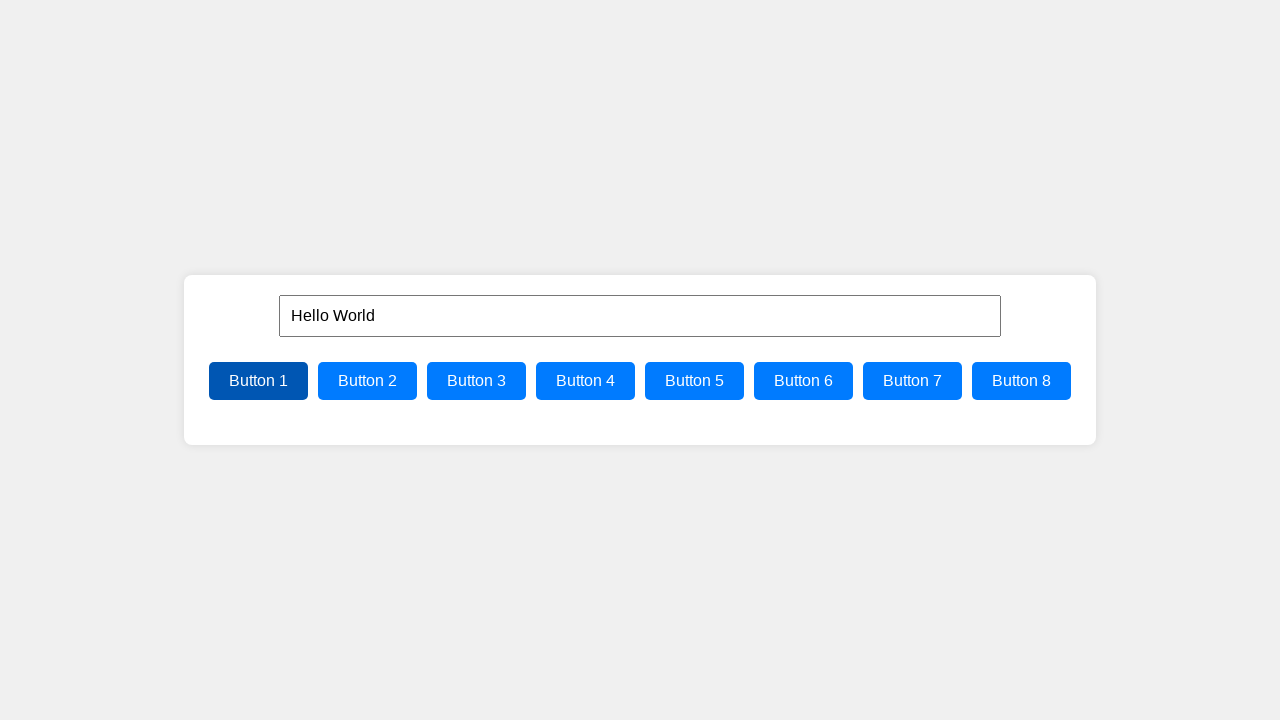

Checked output field text: ''
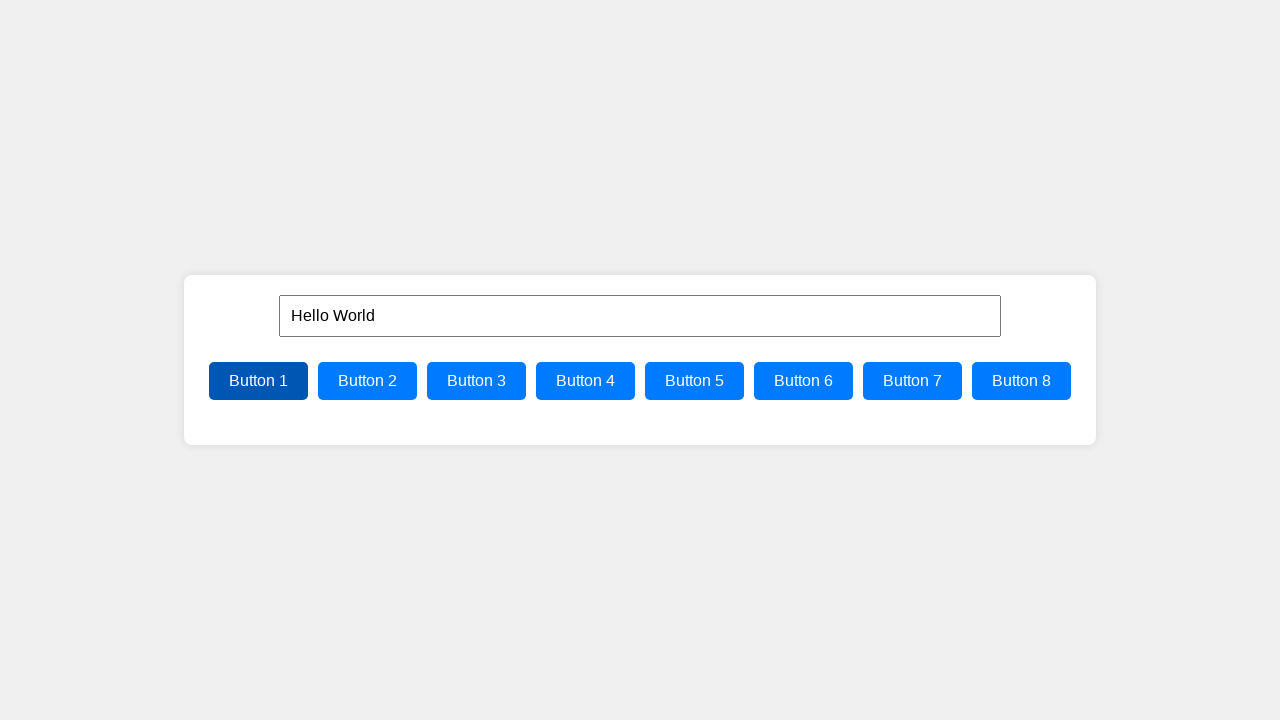

Set up dialog handler for button 2
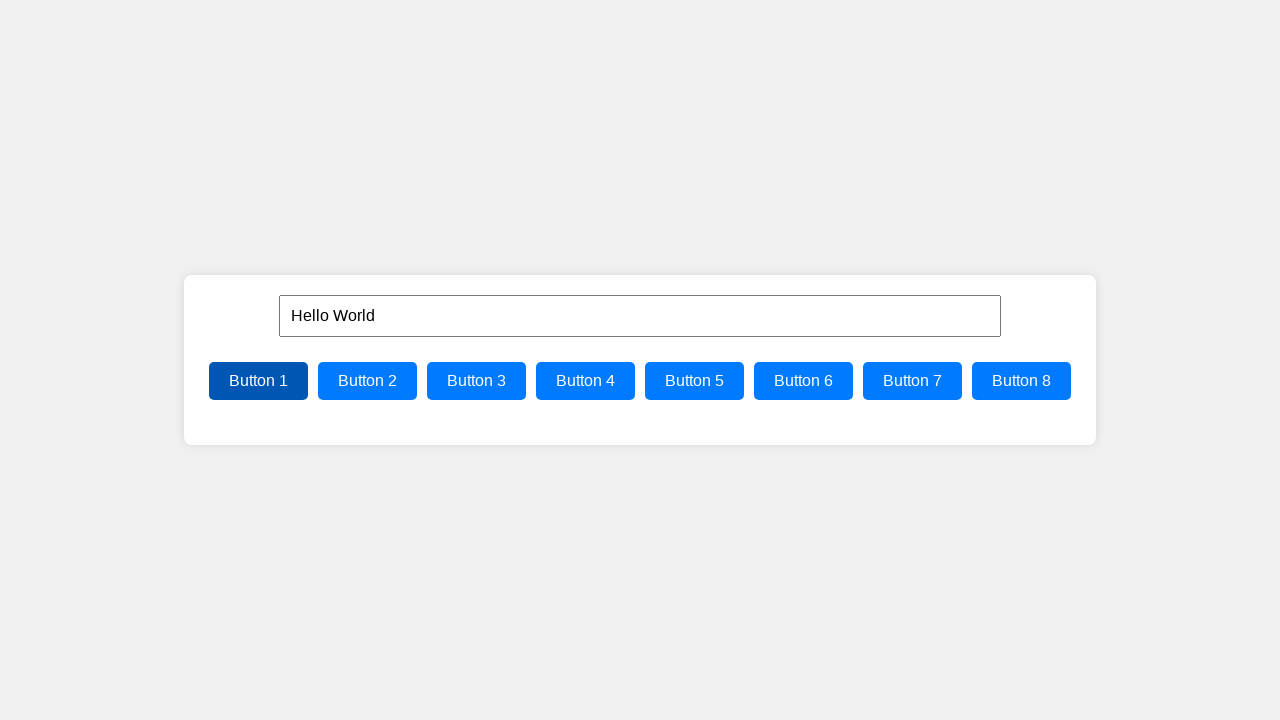

Clicked button 2 at (368, 381) on .btn >> nth=1
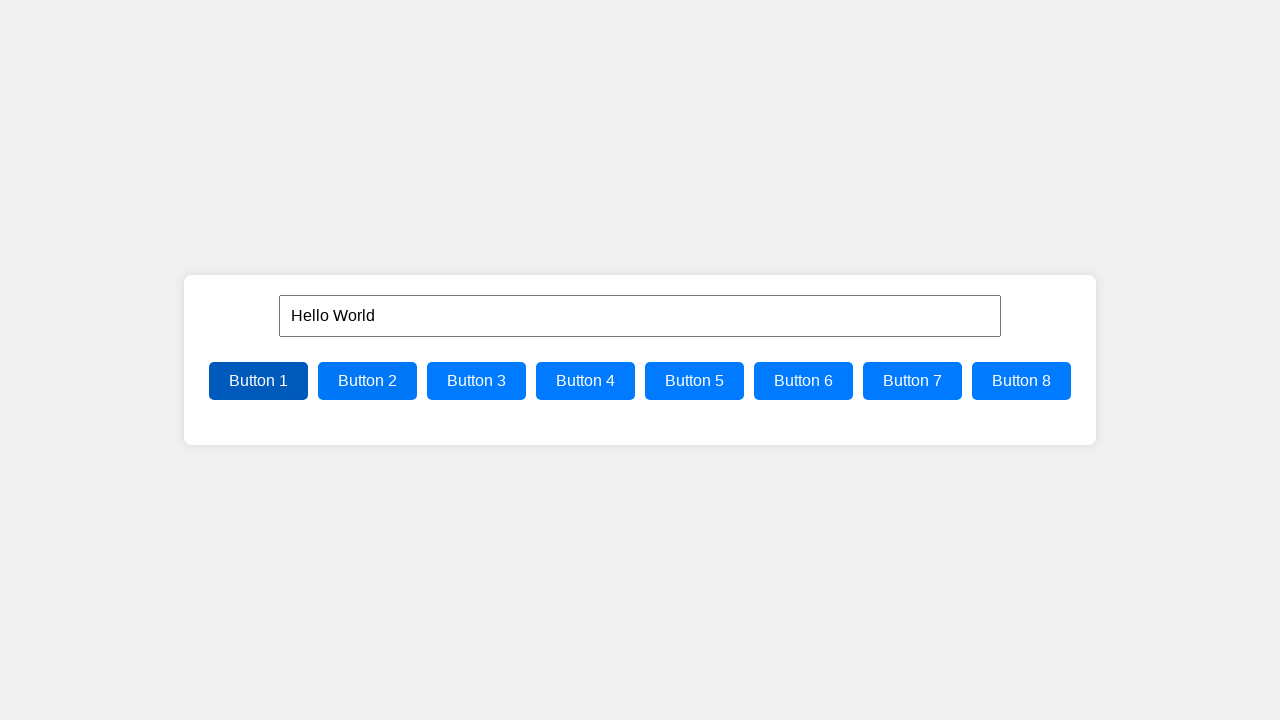

Waited 500ms for dialog/output to process
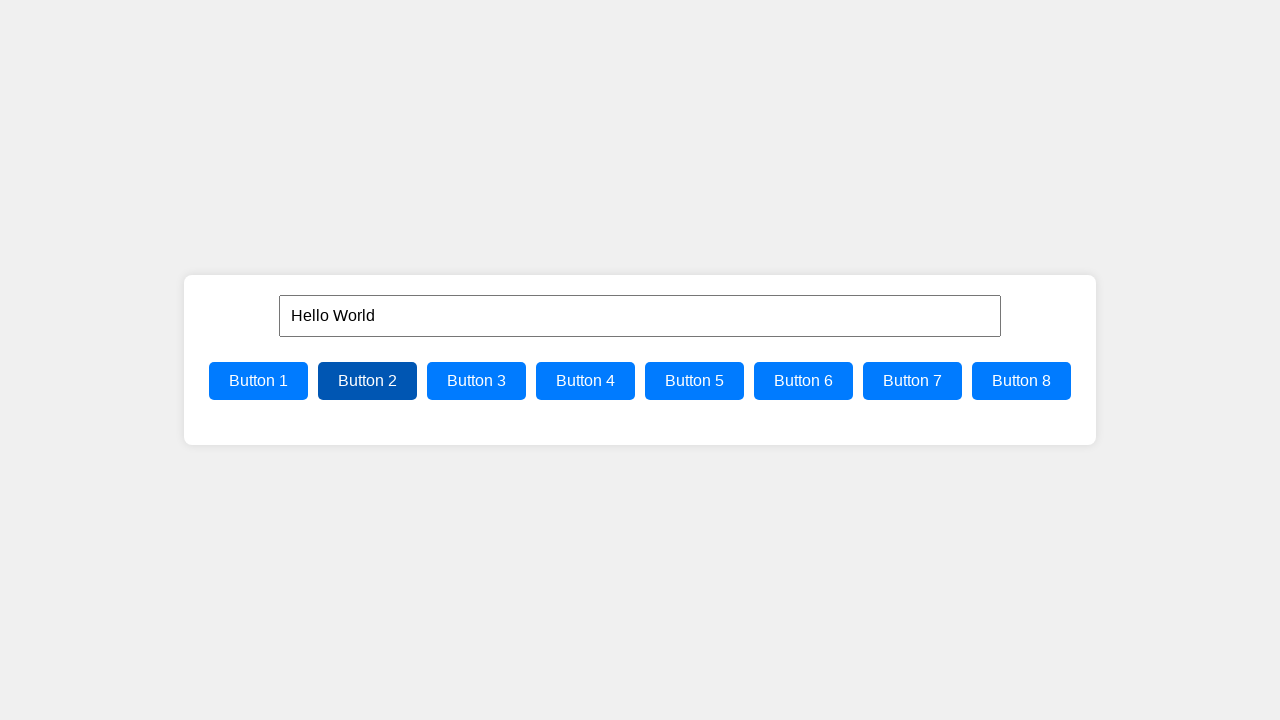

Checked output field text: ''
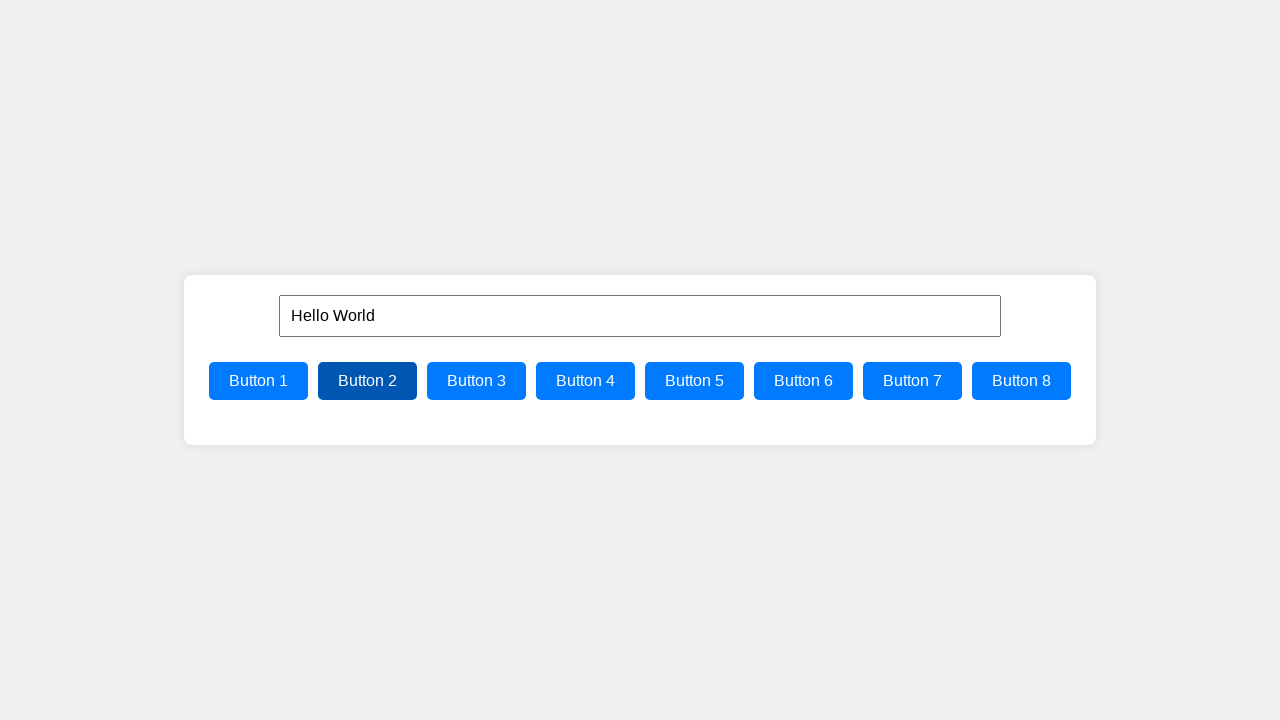

Set up dialog handler for button 3
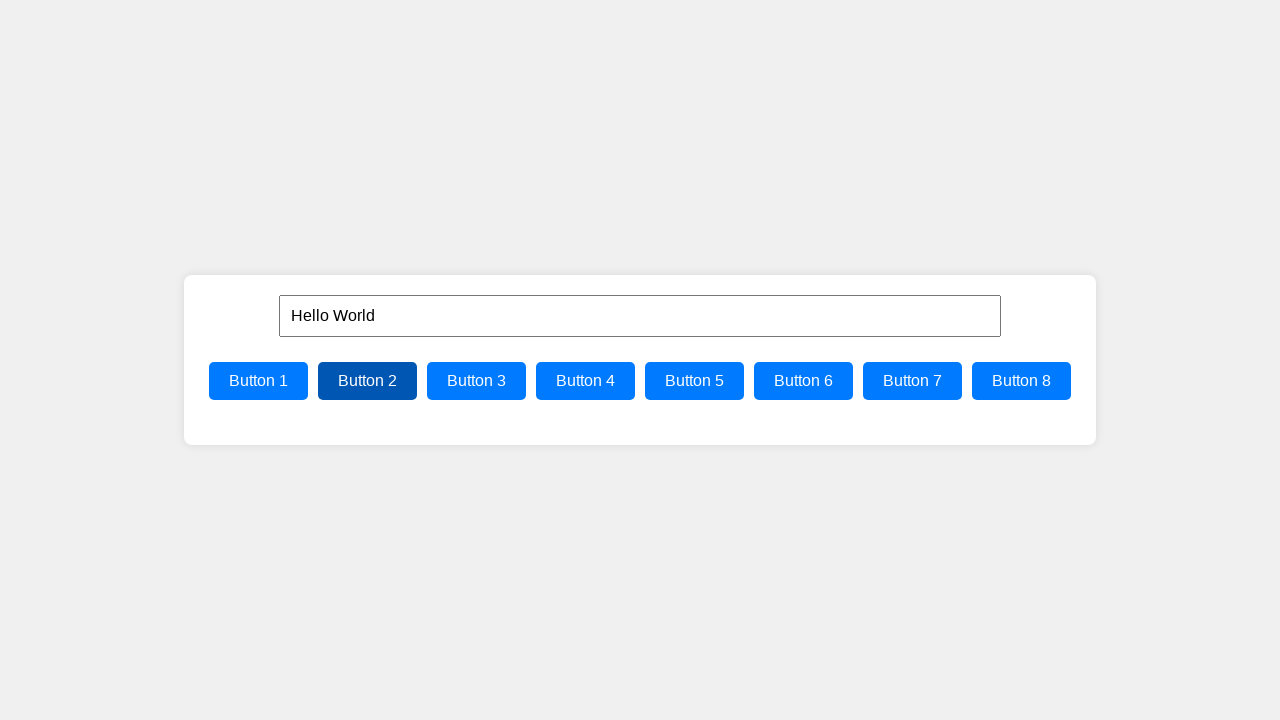

Clicked button 3 at (476, 381) on .btn >> nth=2
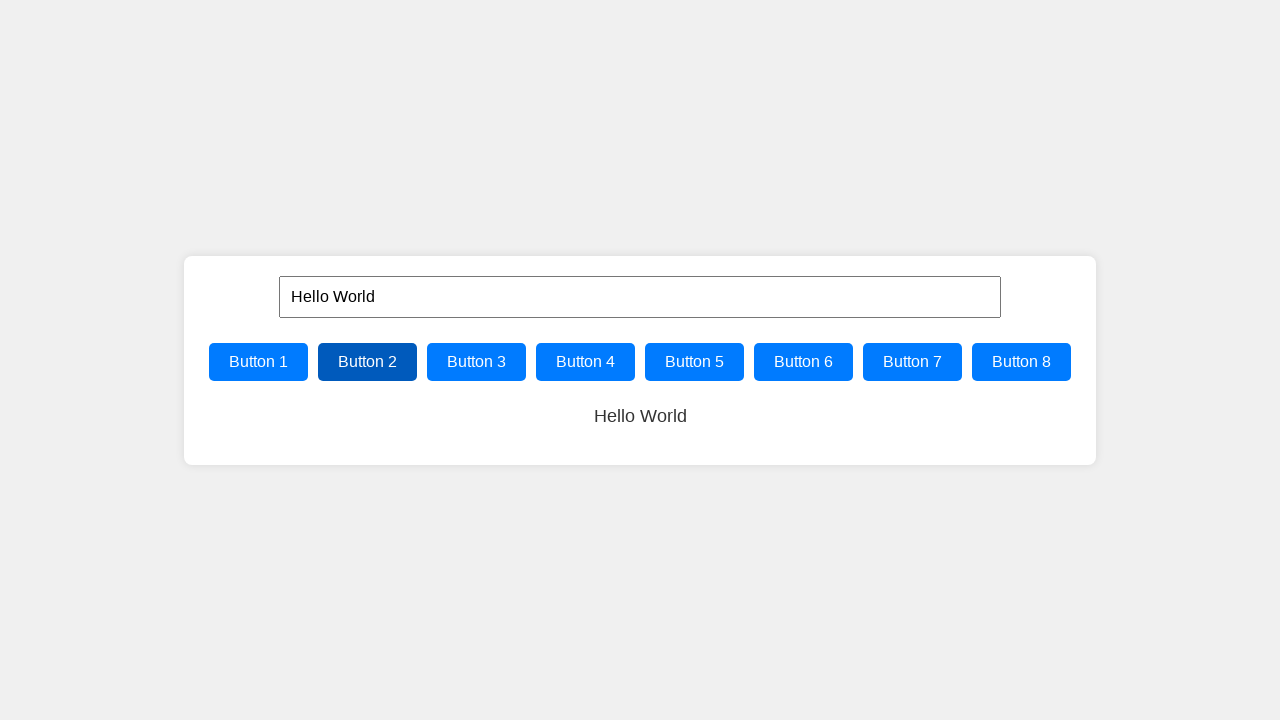

Waited 500ms for dialog/output to process
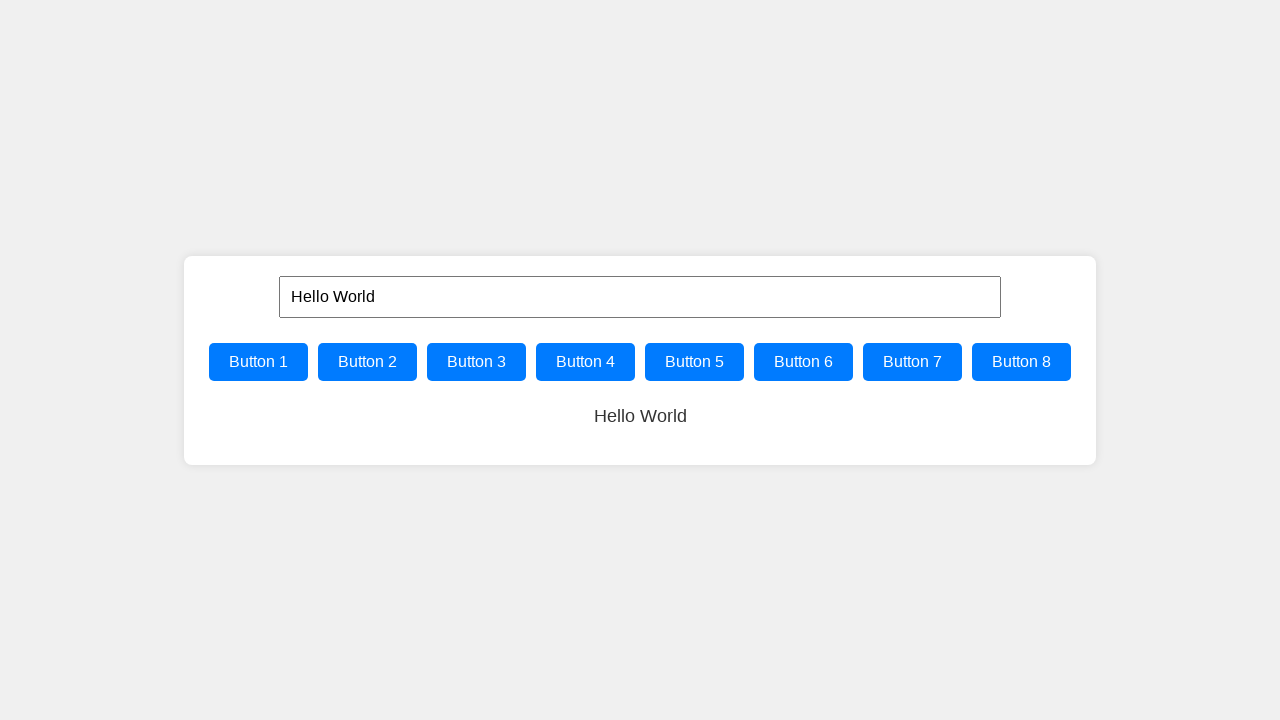

Checked output field text: 'Hello World'
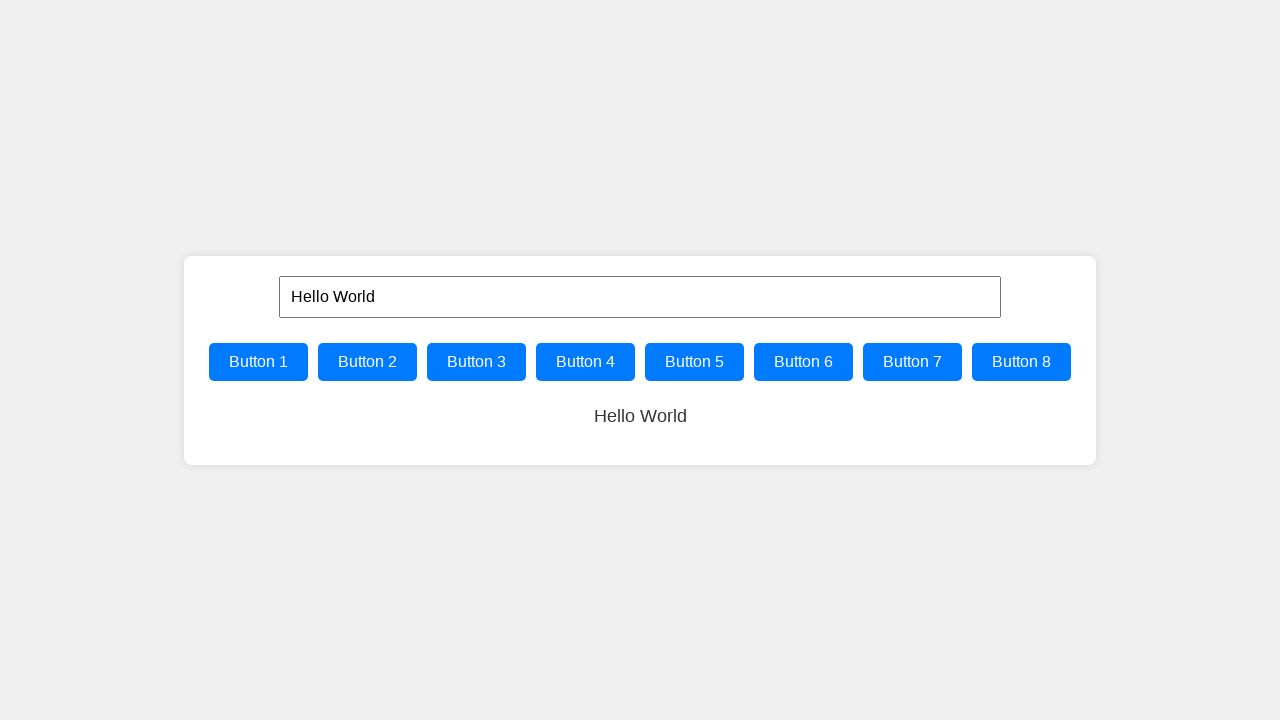

Output matches input text - found correct button at position 3
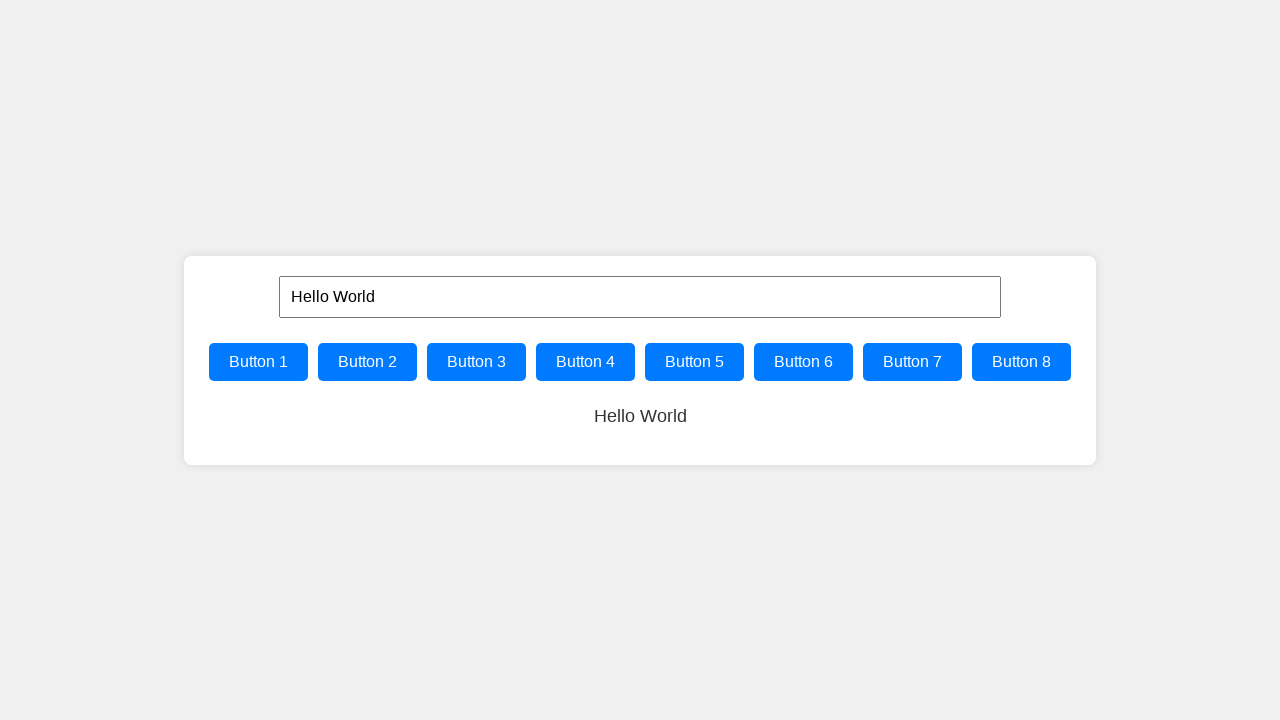

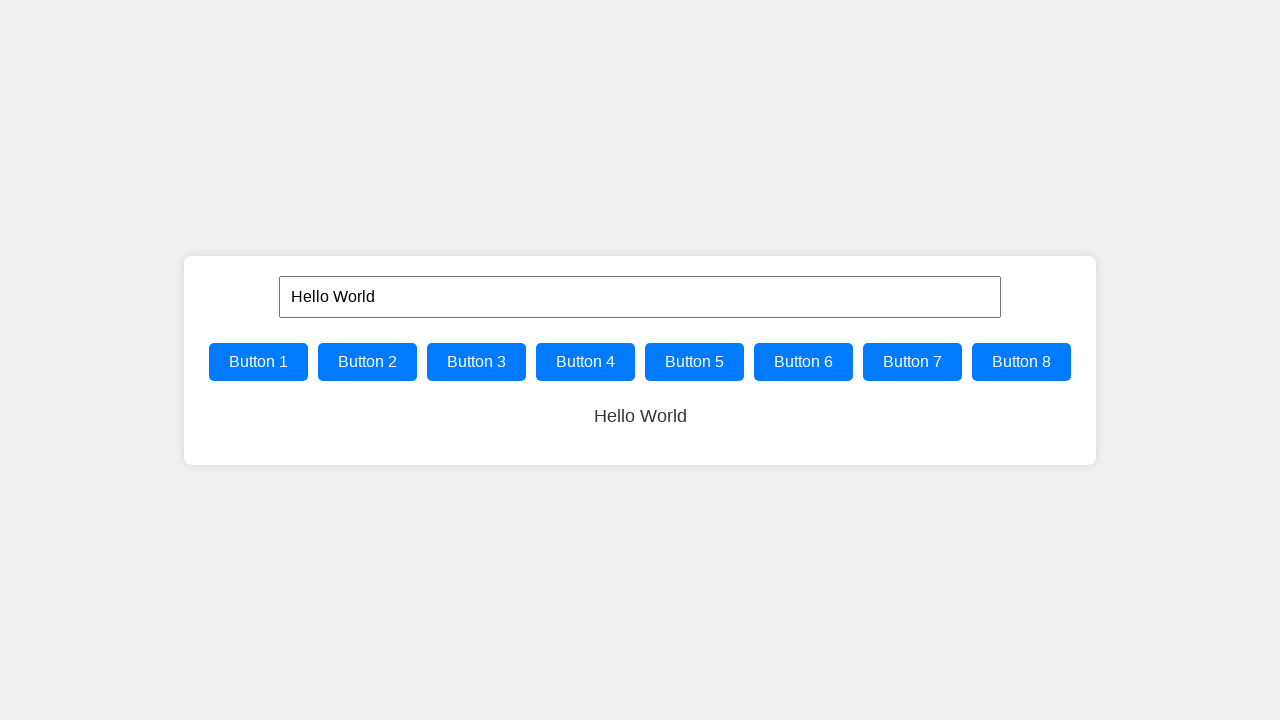